Tests drag and drop functionality by dragging an element and dropping it onto a target droppable area, then verifies the text changes on the drop target.

Starting URL: https://demoqa.com/droppable/

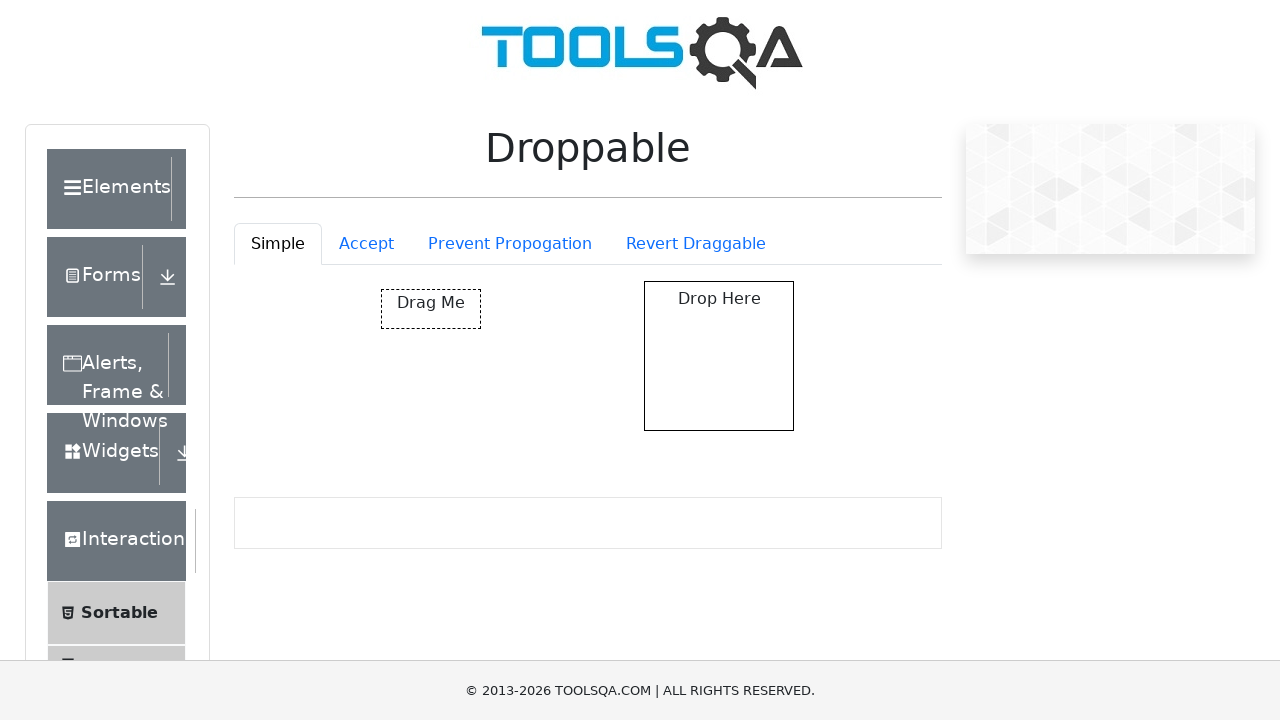

Waited for draggable element to be visible
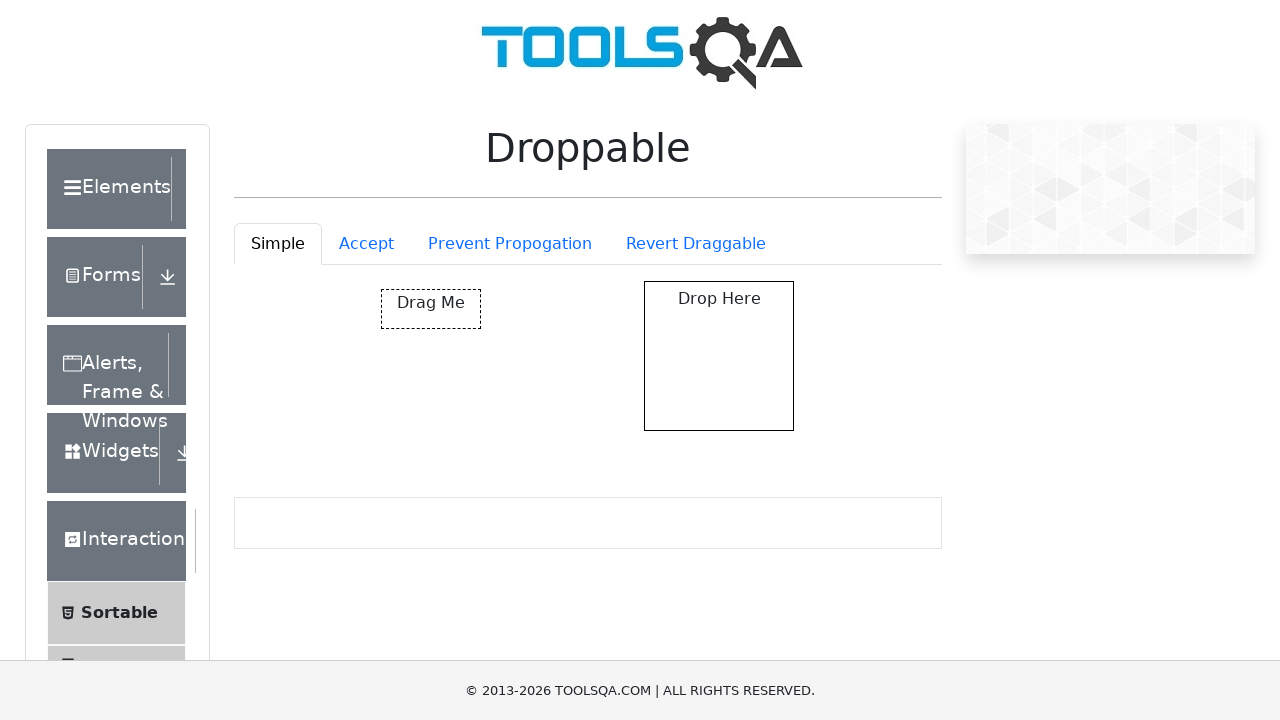

Waited for droppable element to be visible
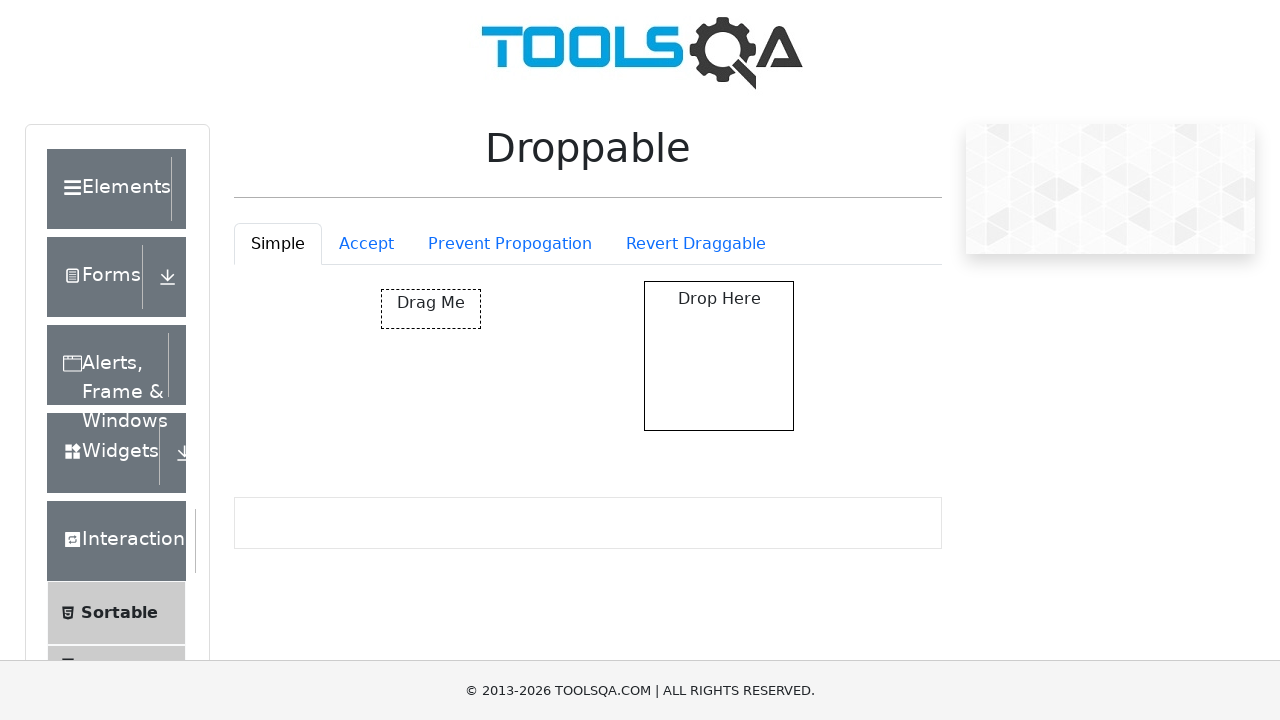

Performed drag and drop operation from draggable to droppable element at (719, 356)
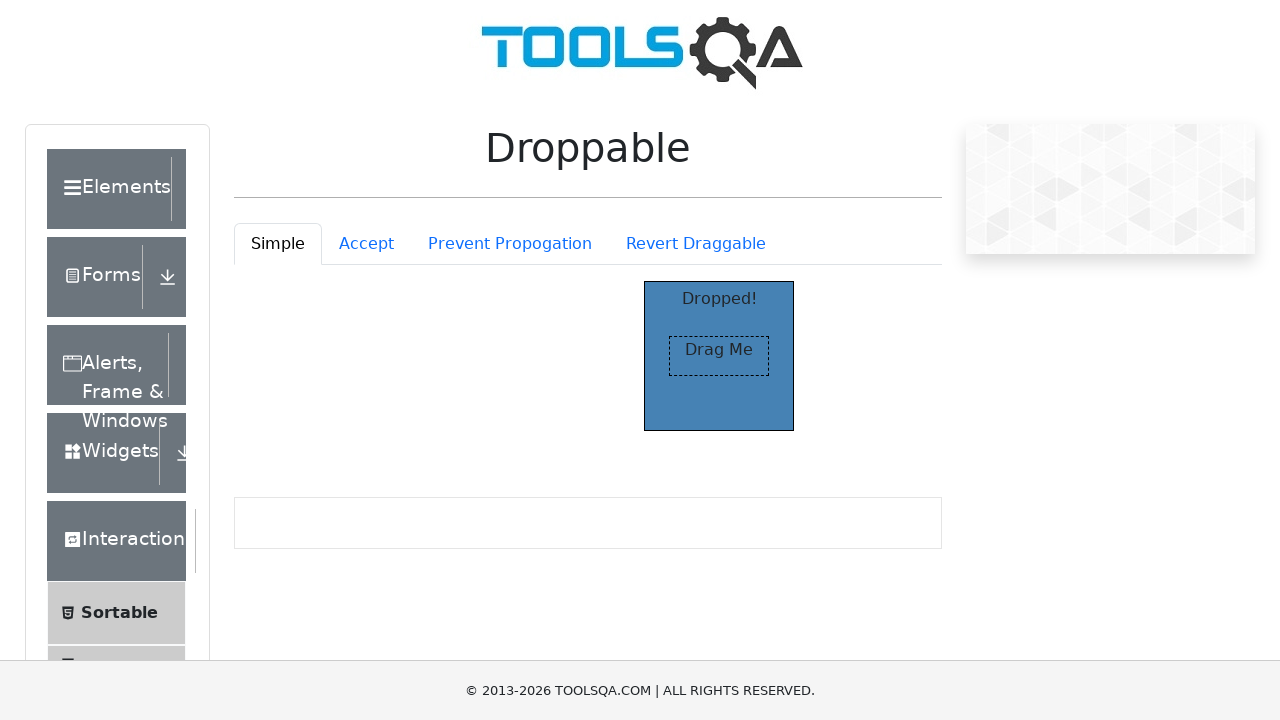

Verified drop target text changed to 'Dropped!' indicating successful drop
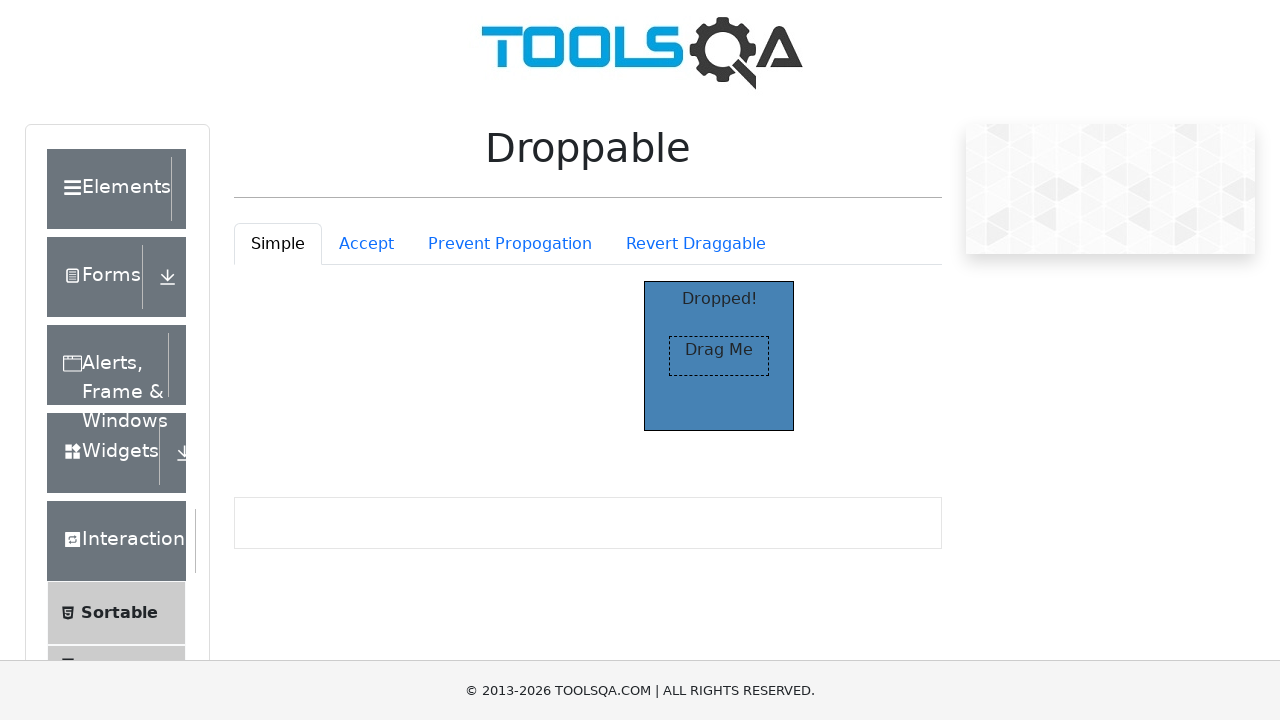

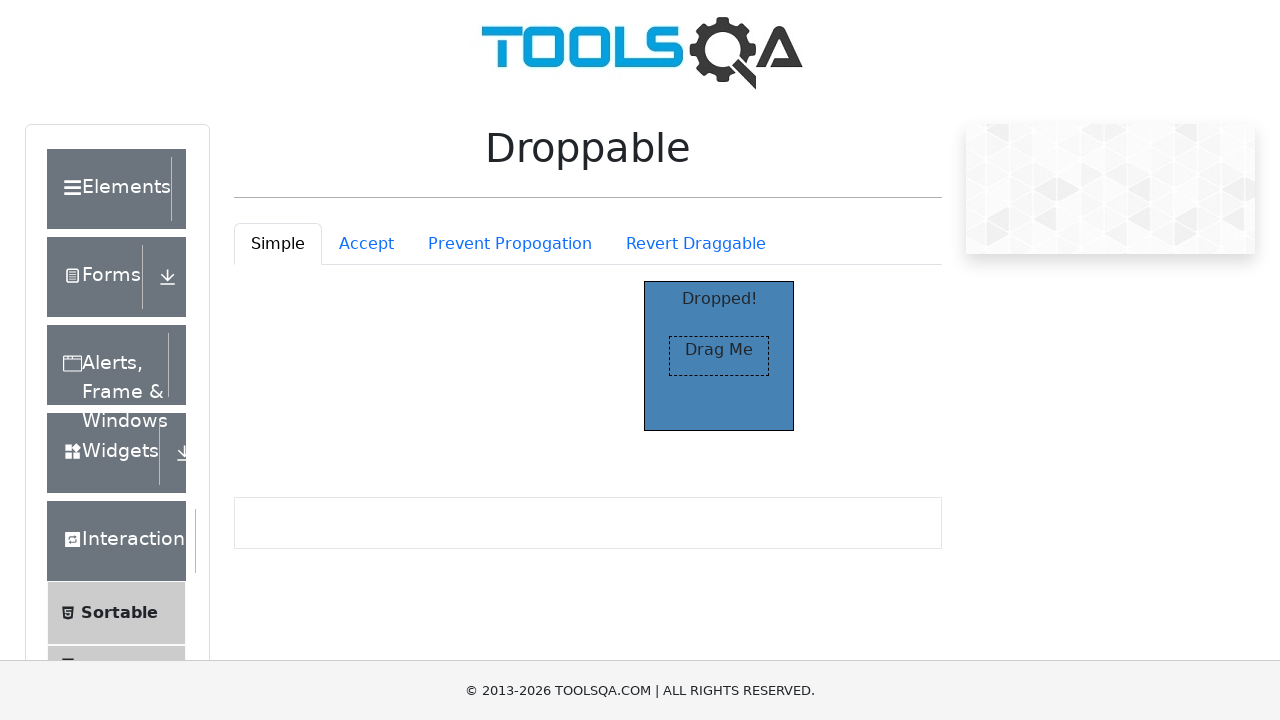